Verifies that product prices are displayed on each product card

Starting URL: https://www.demoblaze.com/index.html

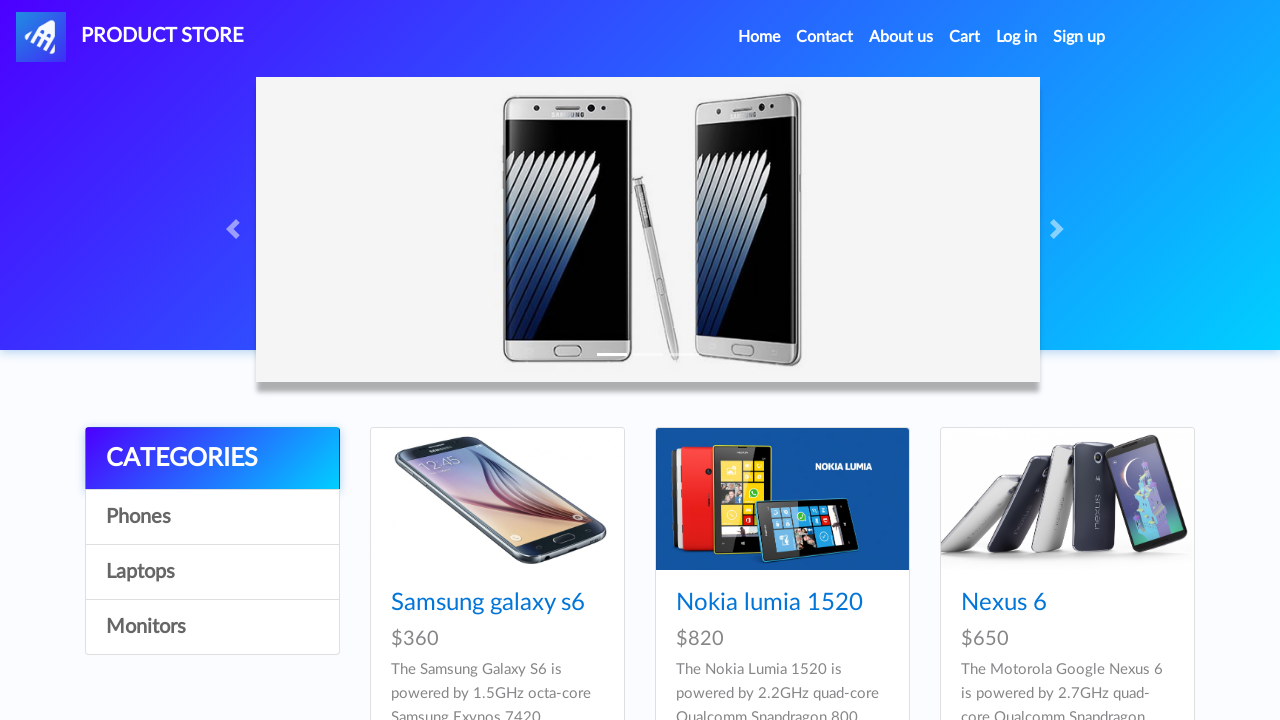

Waited for product cards to load
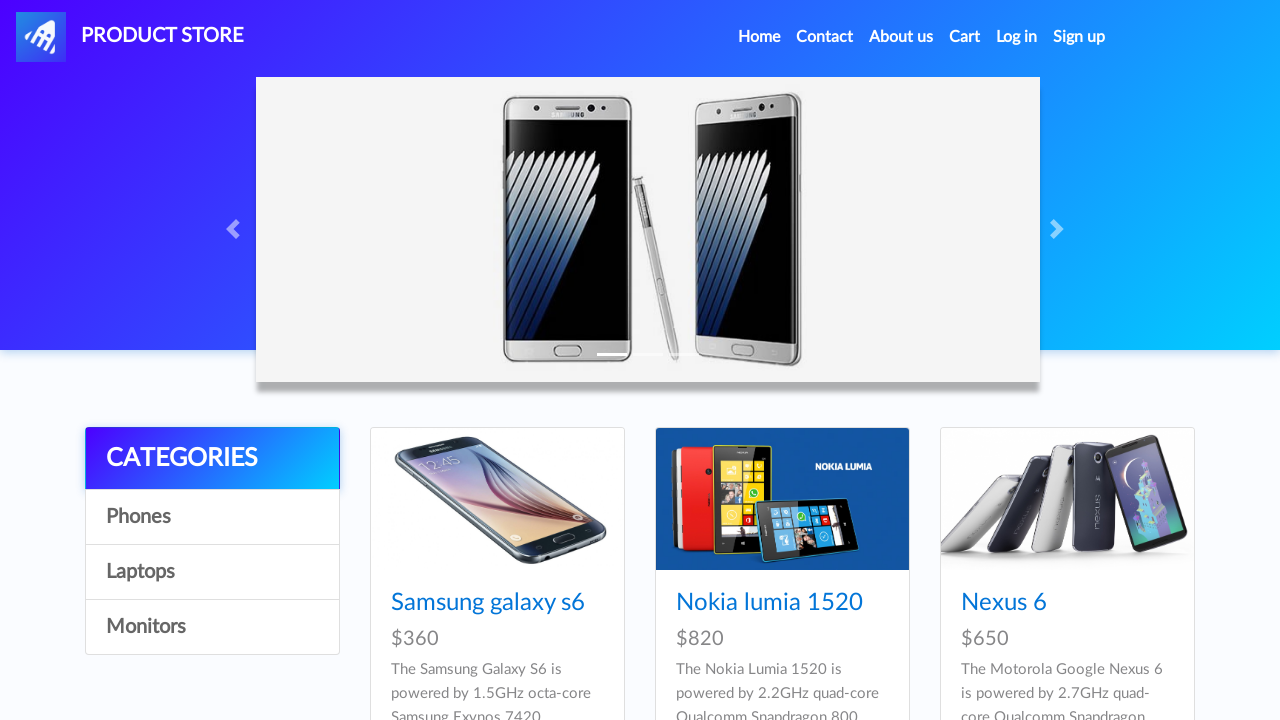

Retrieved all product cards from the page
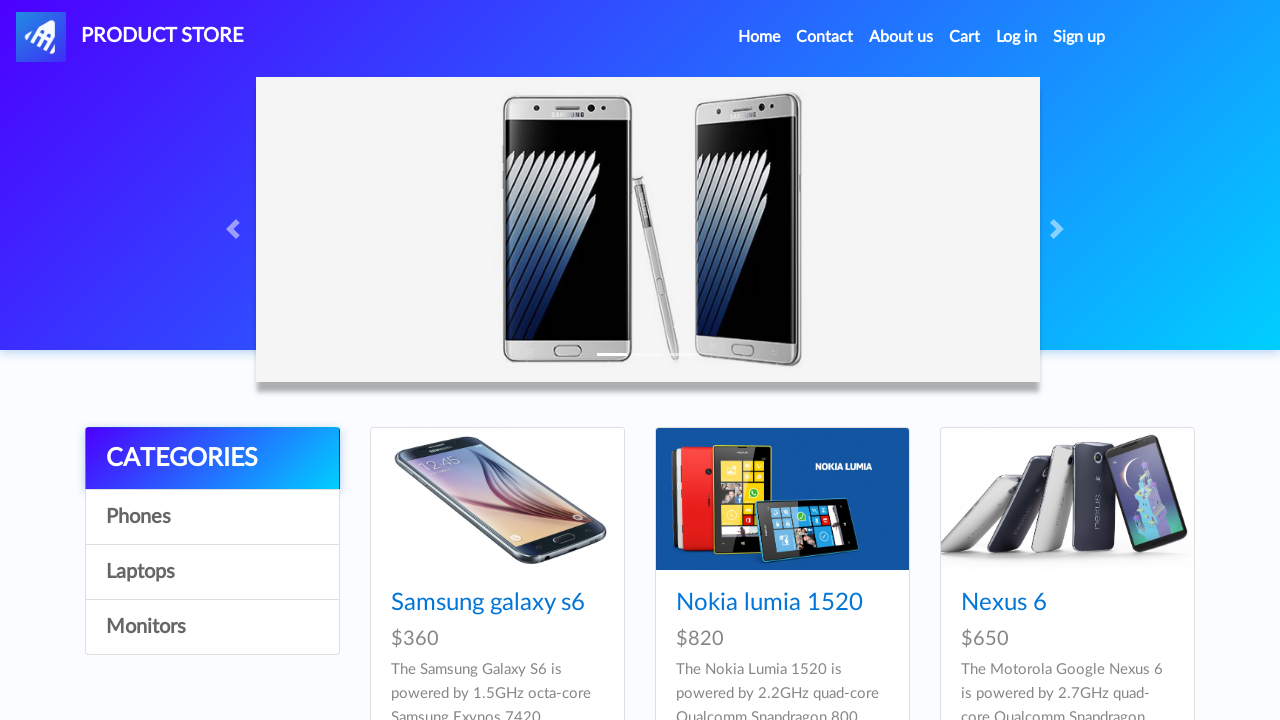

Queried for price element with .card-price selector
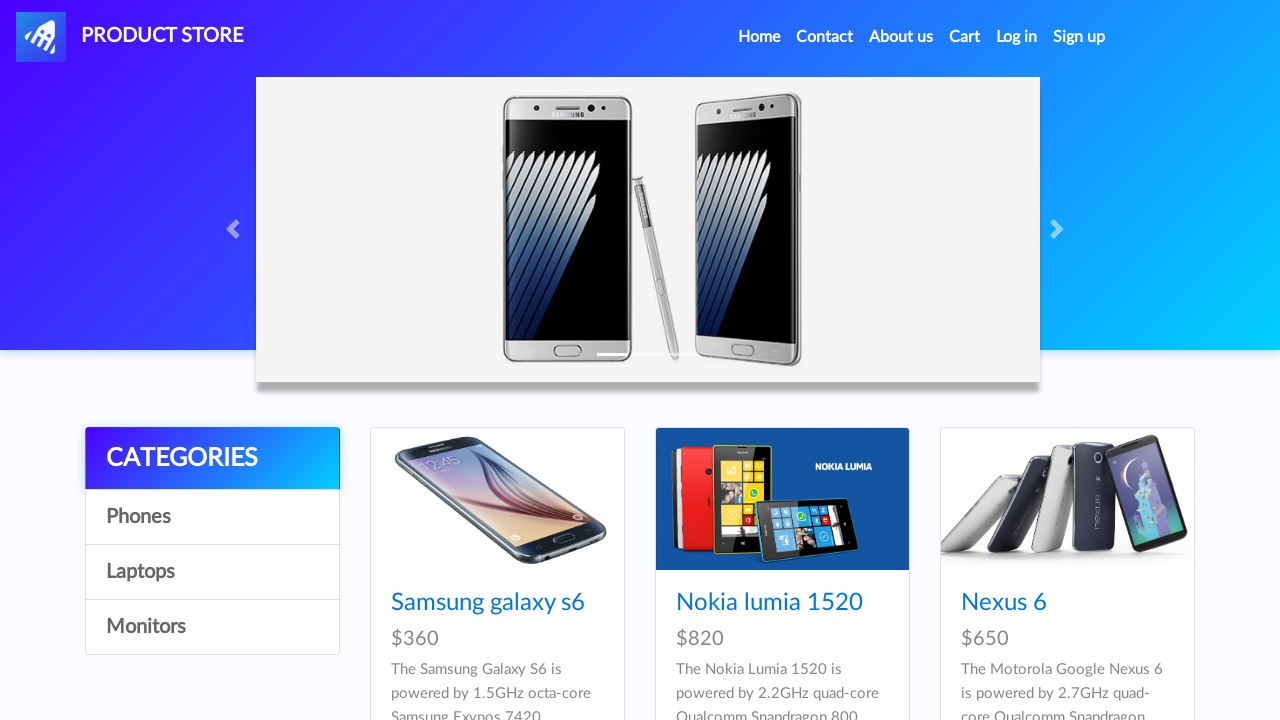

Fallback: queried for price element with h5 selector
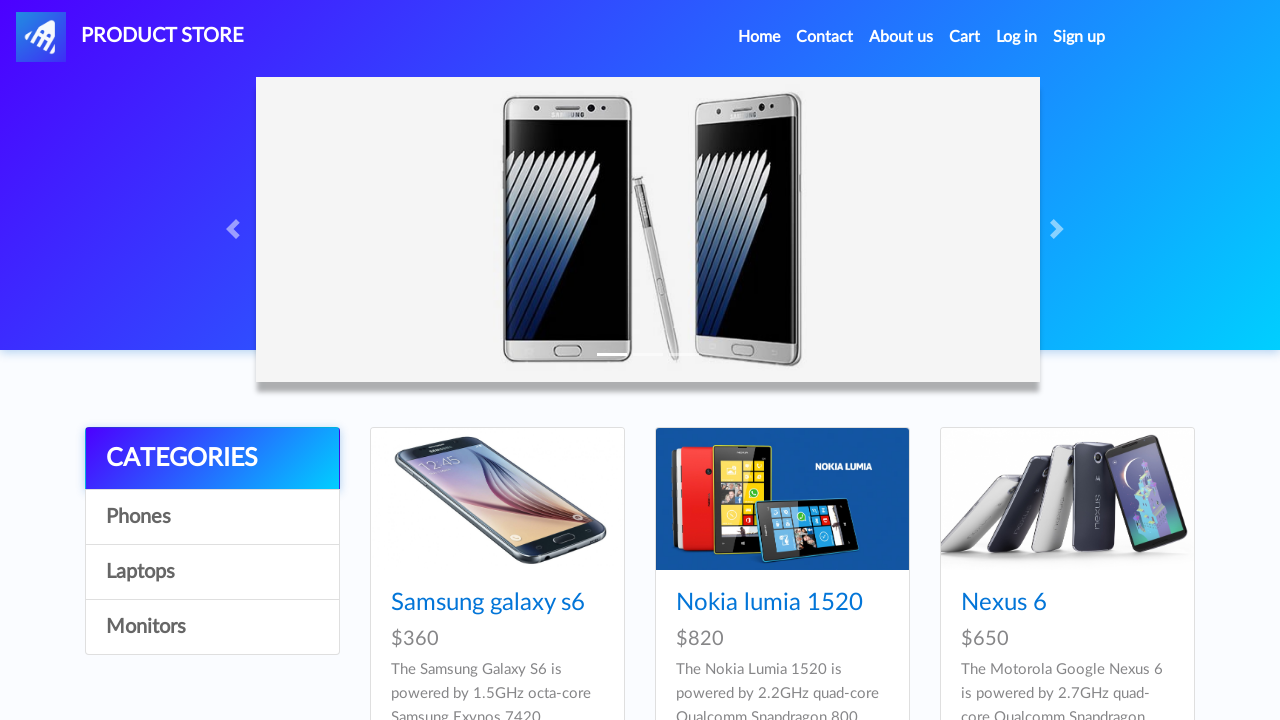

Verified that product price is visible on the card
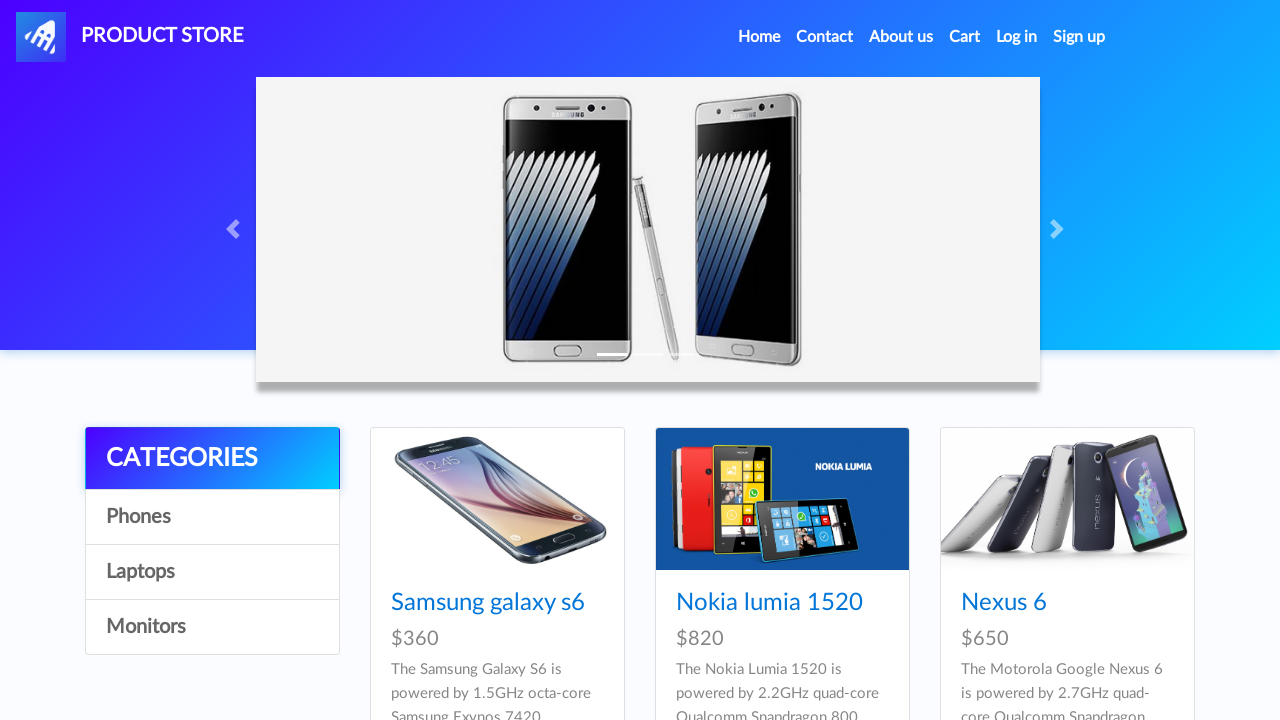

Queried for price element with .card-price selector
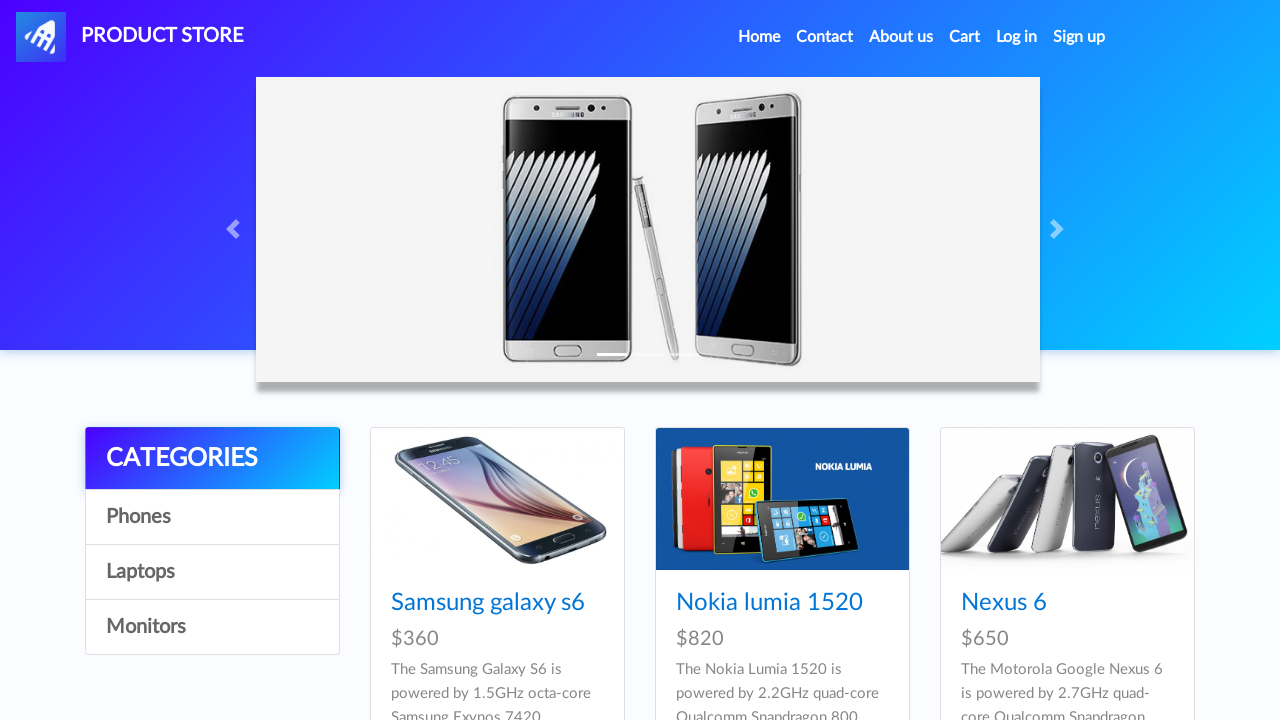

Fallback: queried for price element with h5 selector
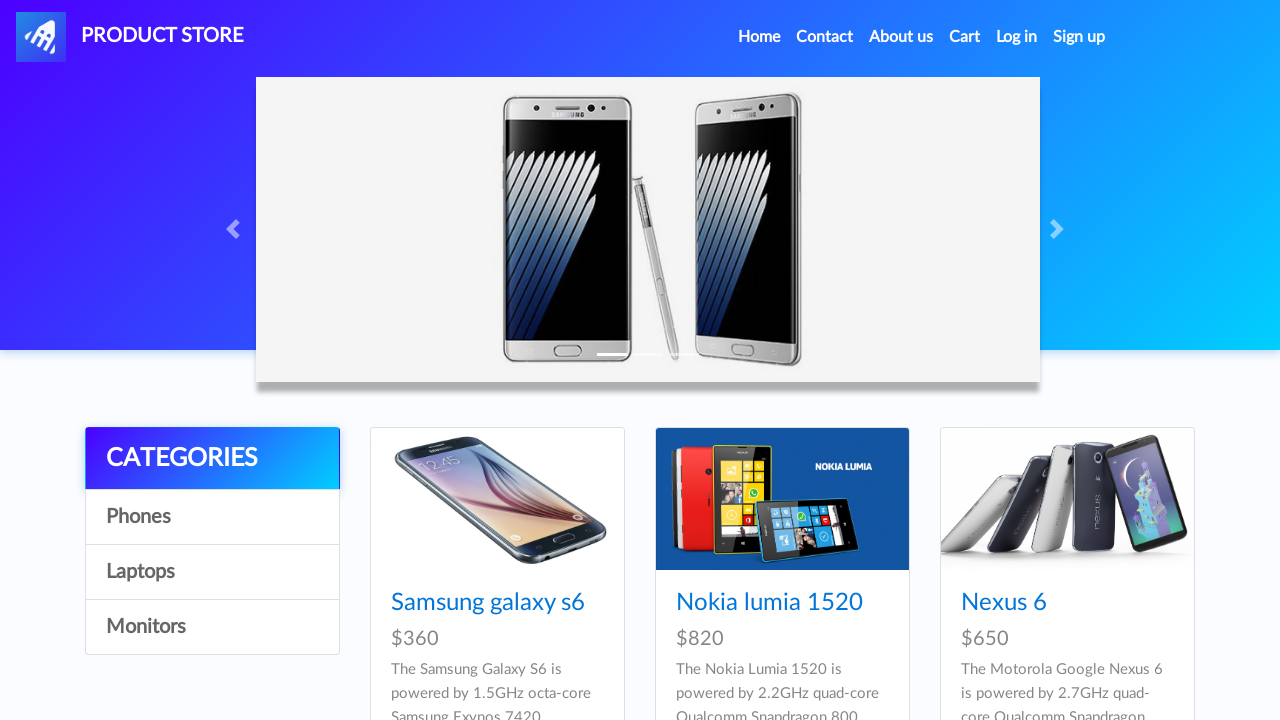

Verified that product price is visible on the card
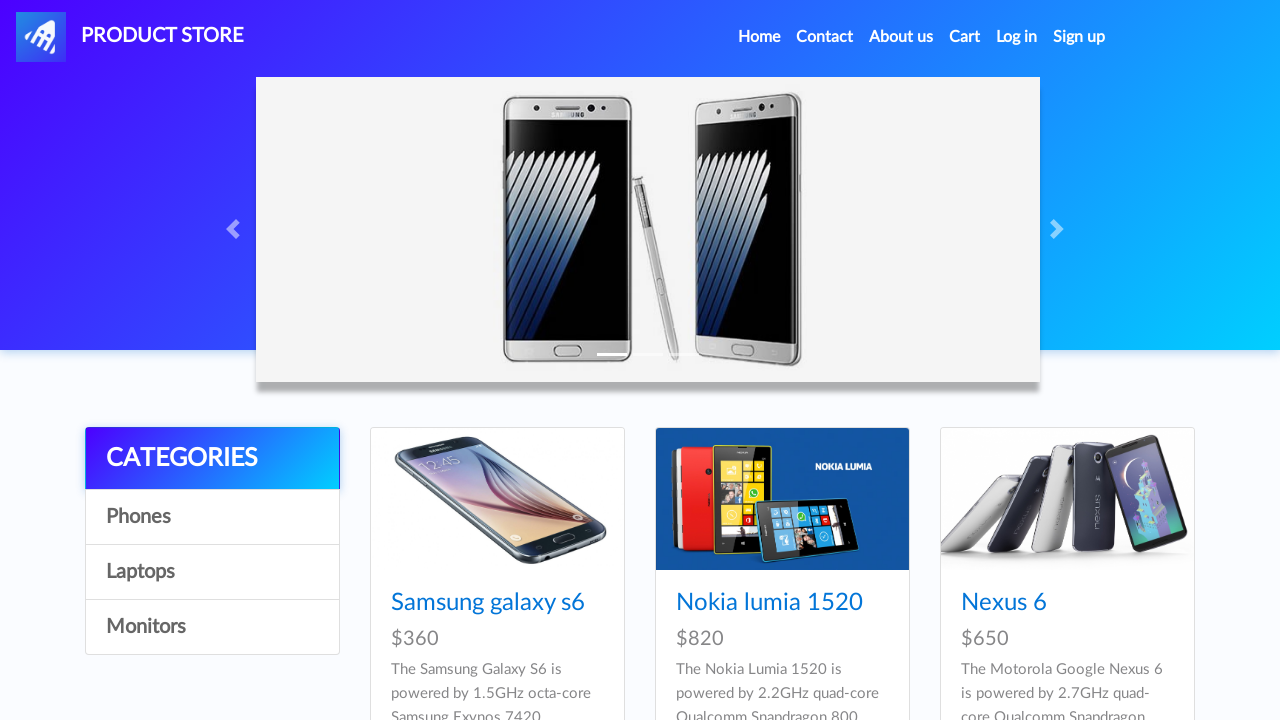

Queried for price element with .card-price selector
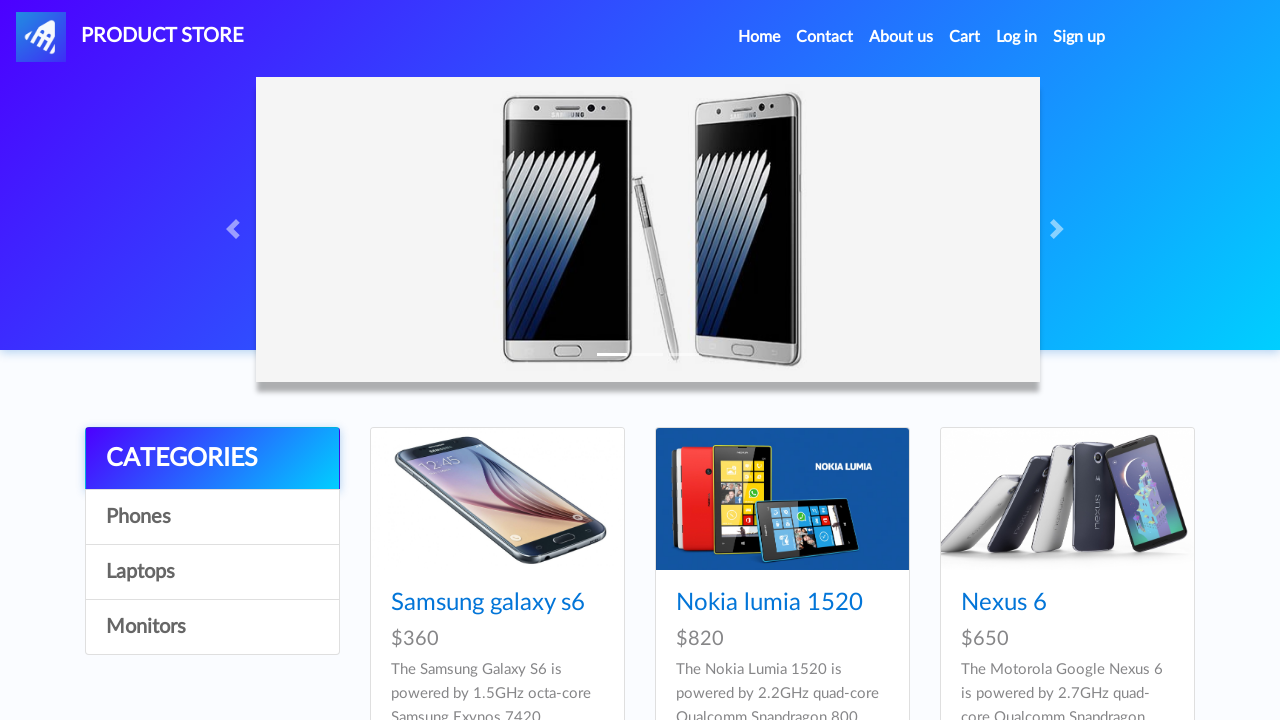

Fallback: queried for price element with h5 selector
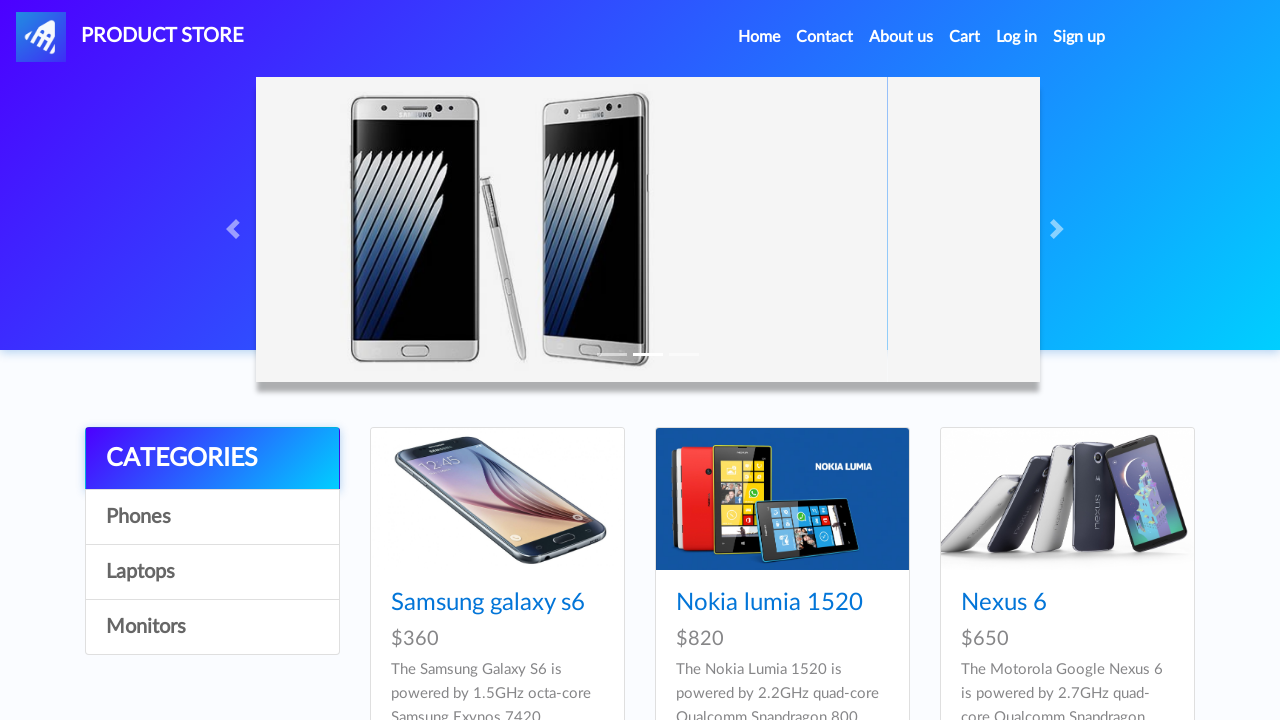

Verified that product price is visible on the card
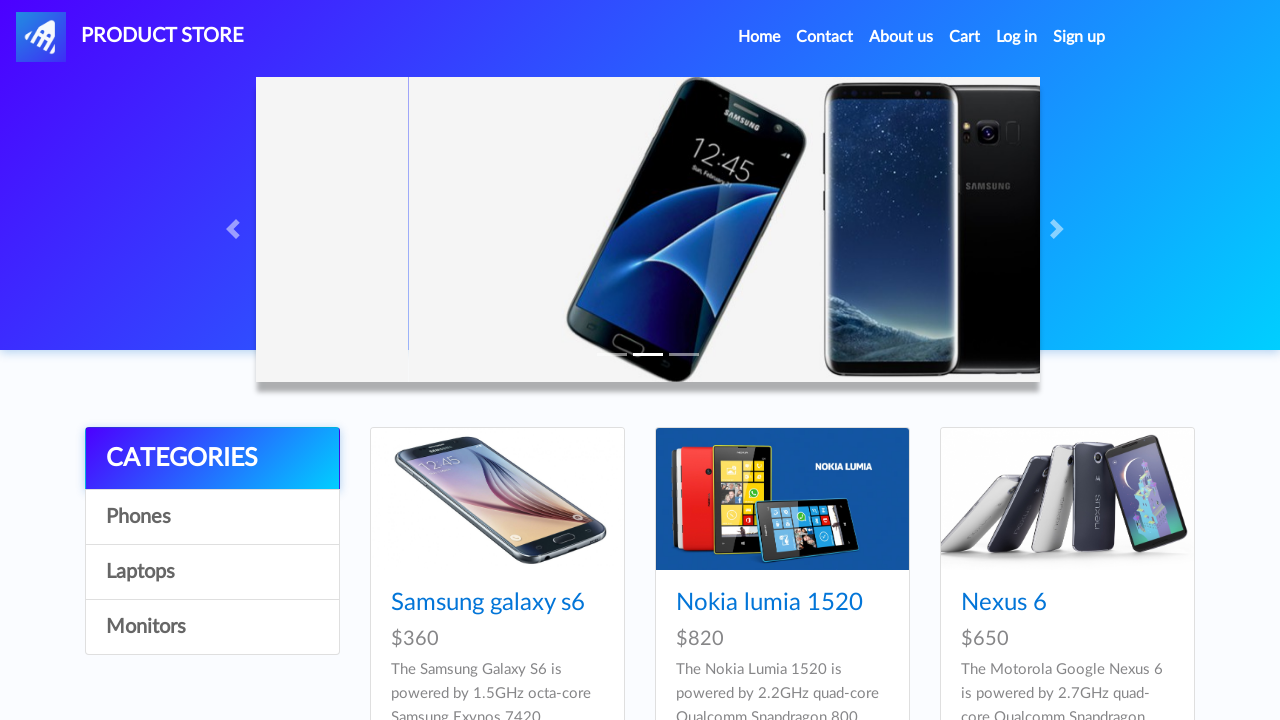

Queried for price element with .card-price selector
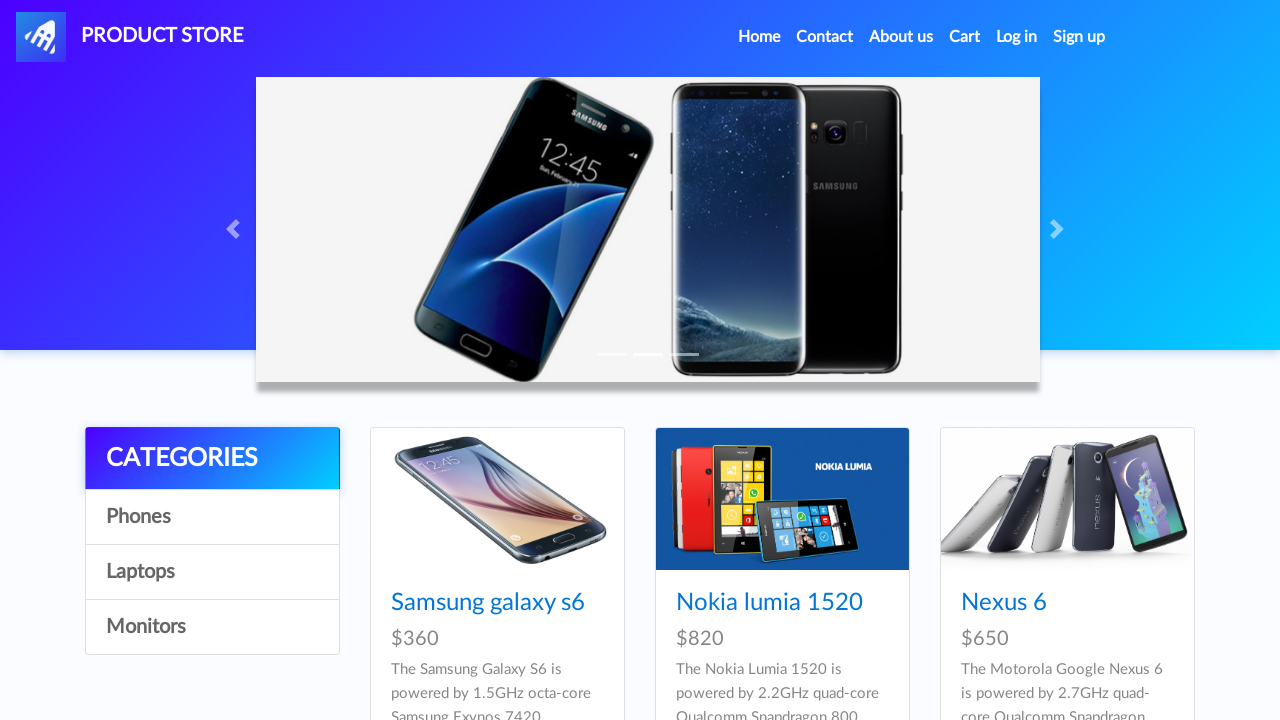

Fallback: queried for price element with h5 selector
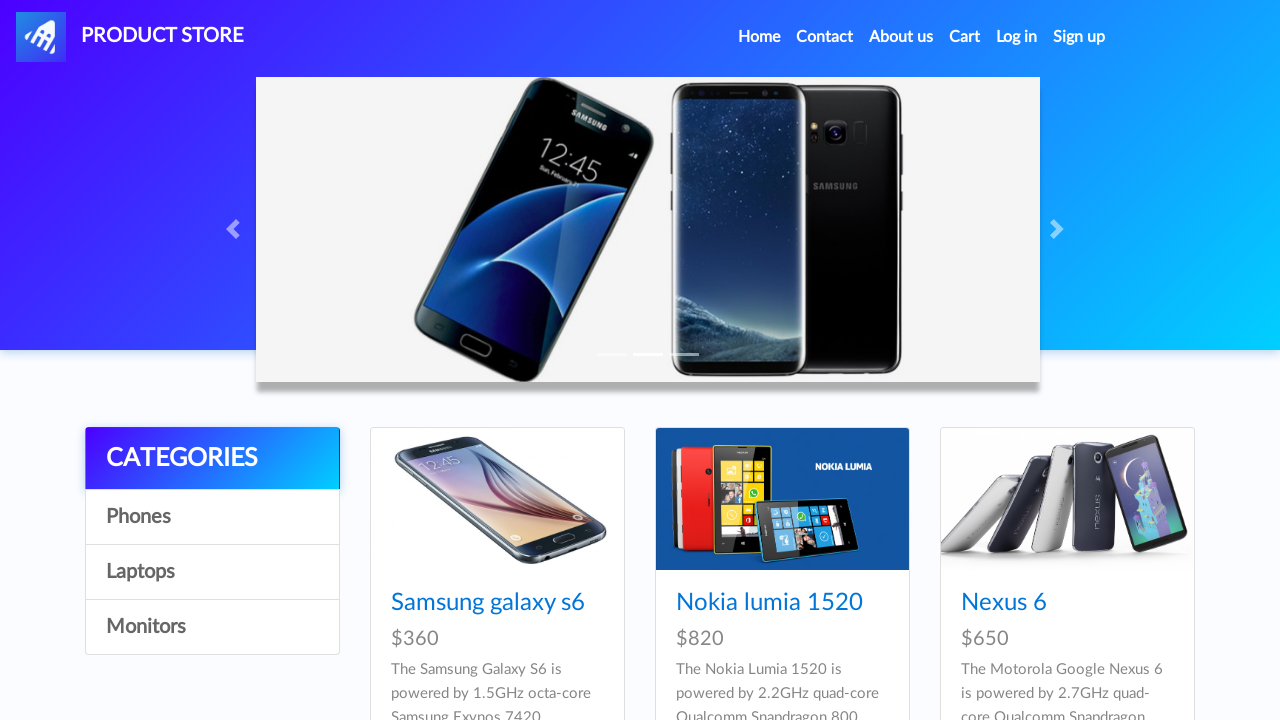

Verified that product price is visible on the card
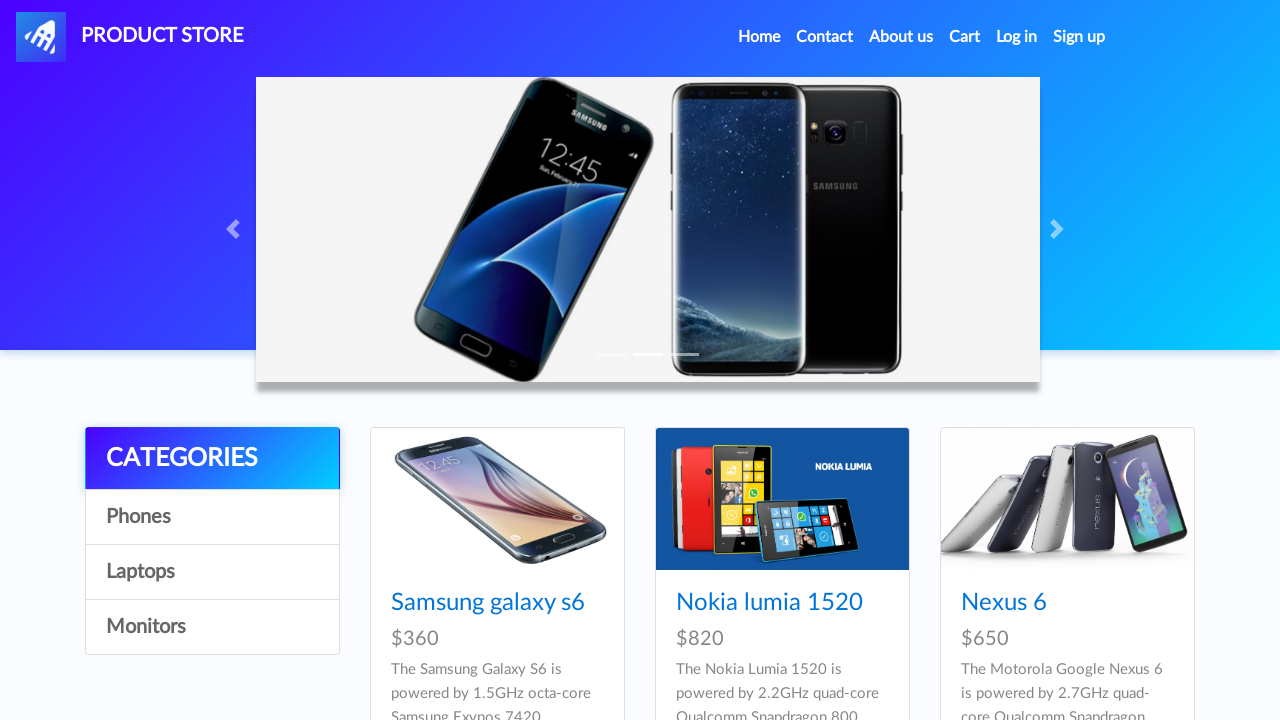

Queried for price element with .card-price selector
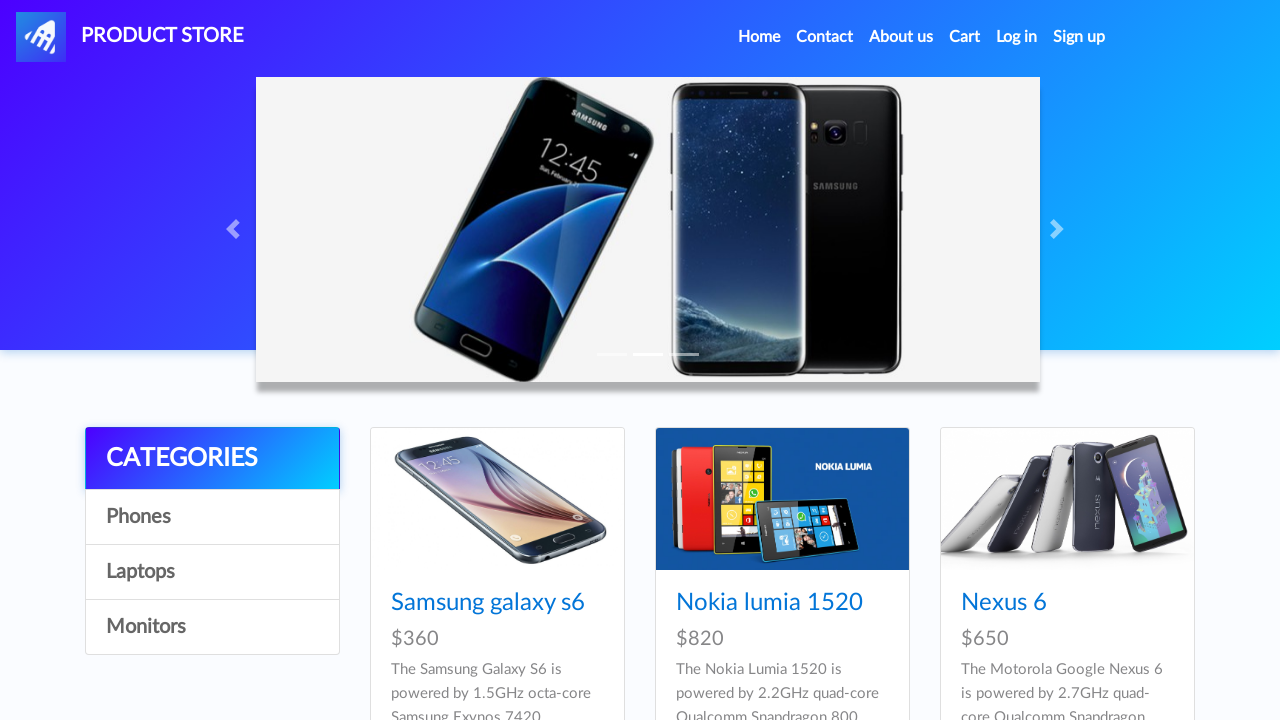

Fallback: queried for price element with h5 selector
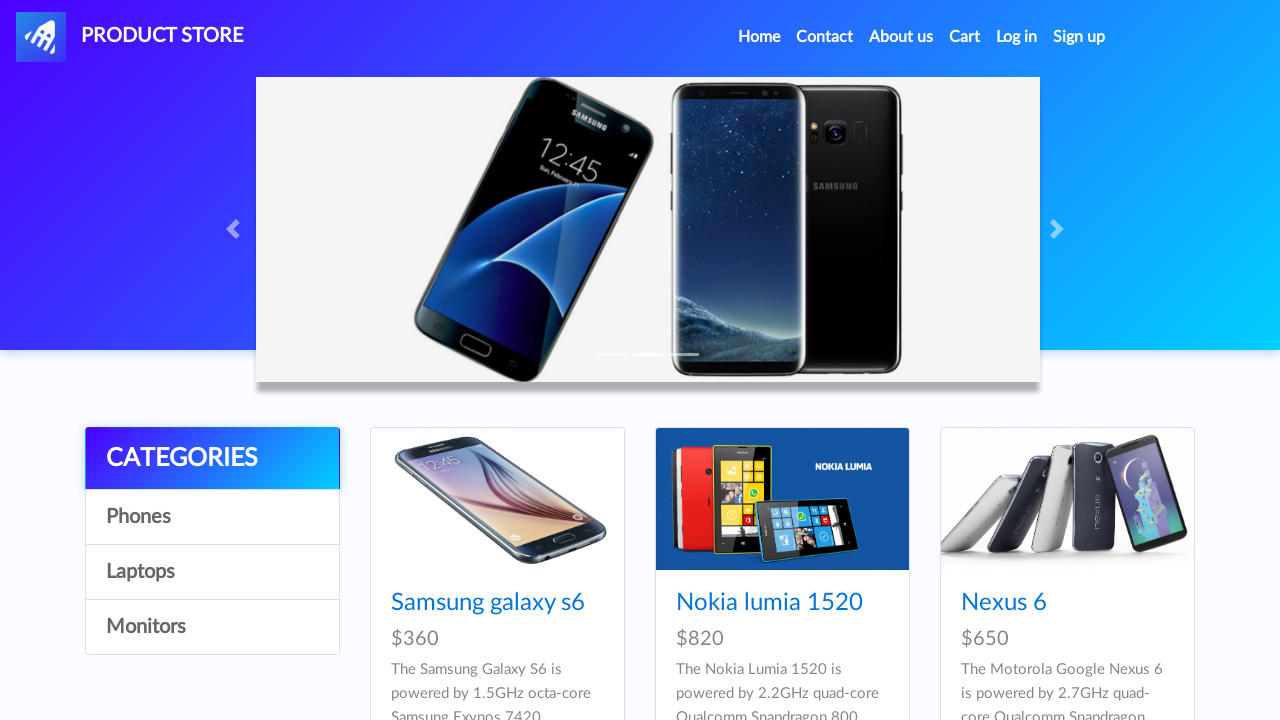

Verified that product price is visible on the card
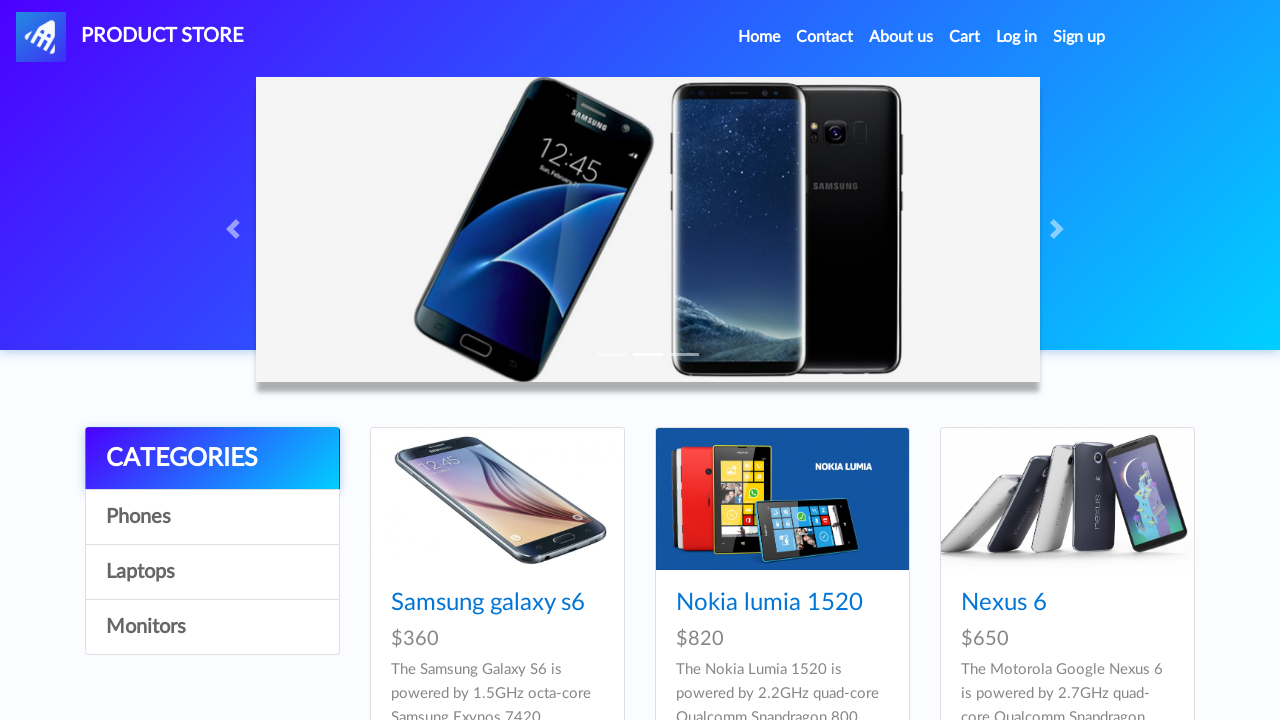

Queried for price element with .card-price selector
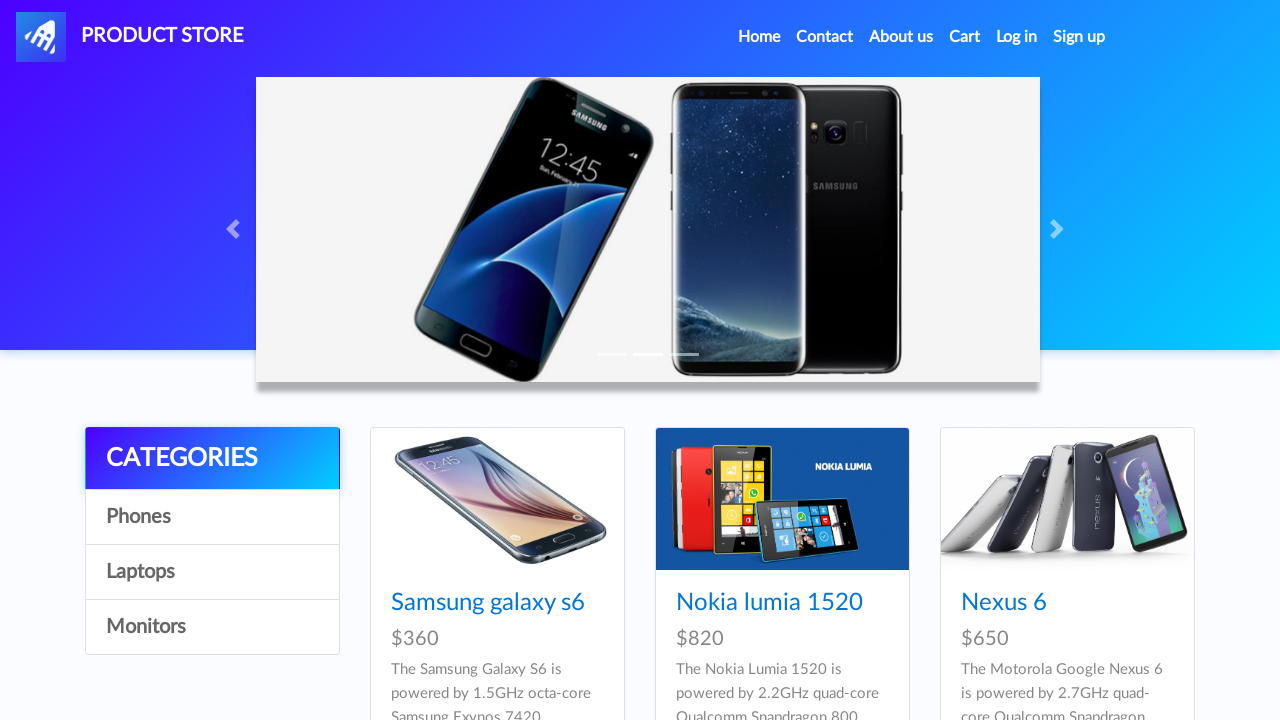

Fallback: queried for price element with h5 selector
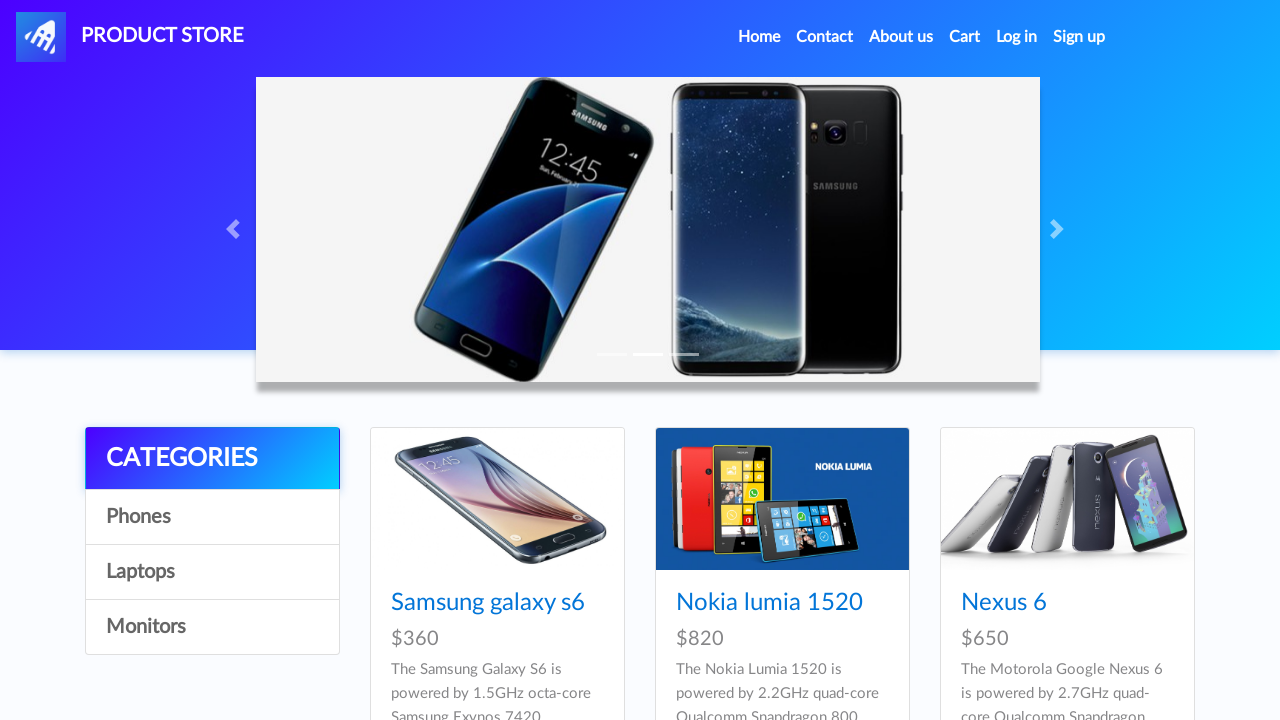

Verified that product price is visible on the card
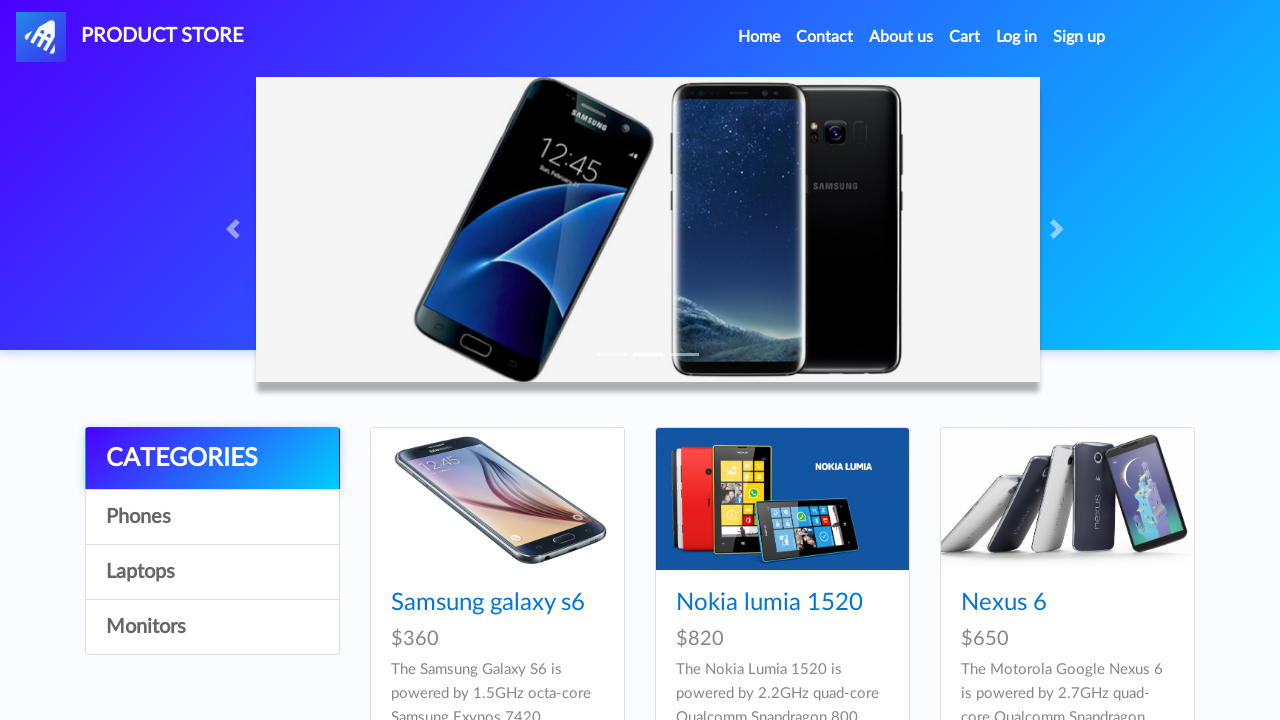

Queried for price element with .card-price selector
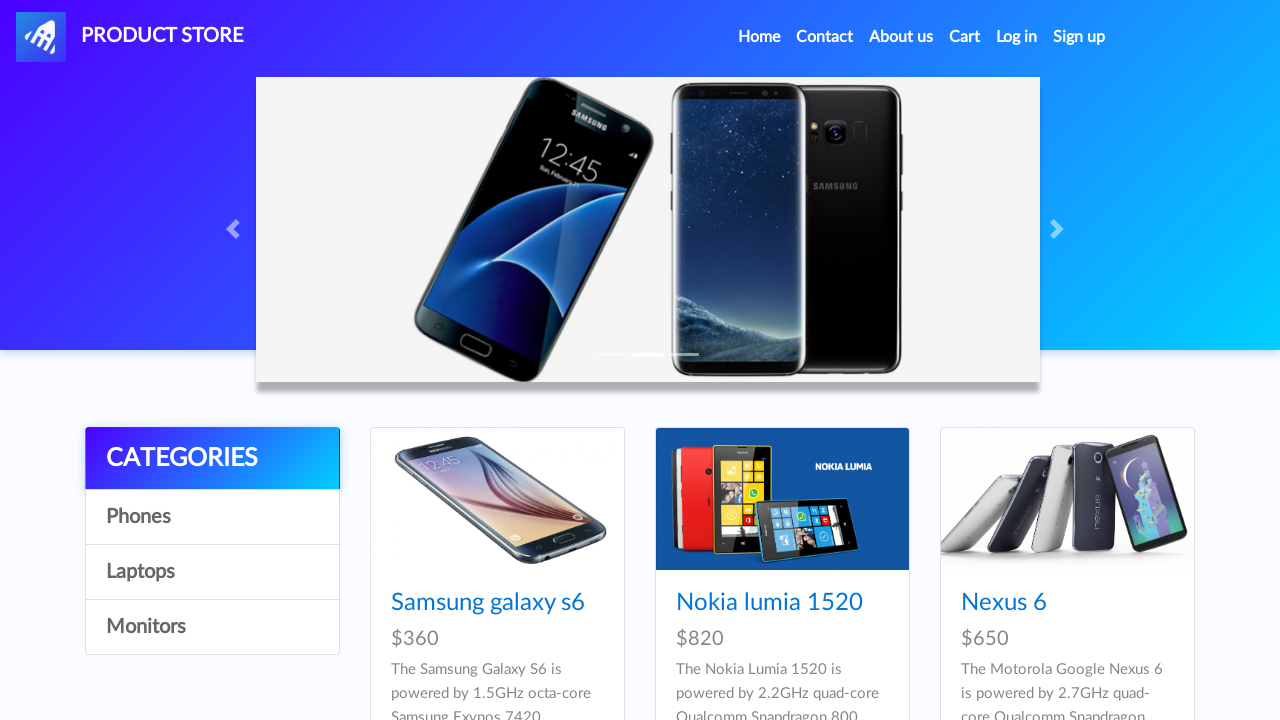

Fallback: queried for price element with h5 selector
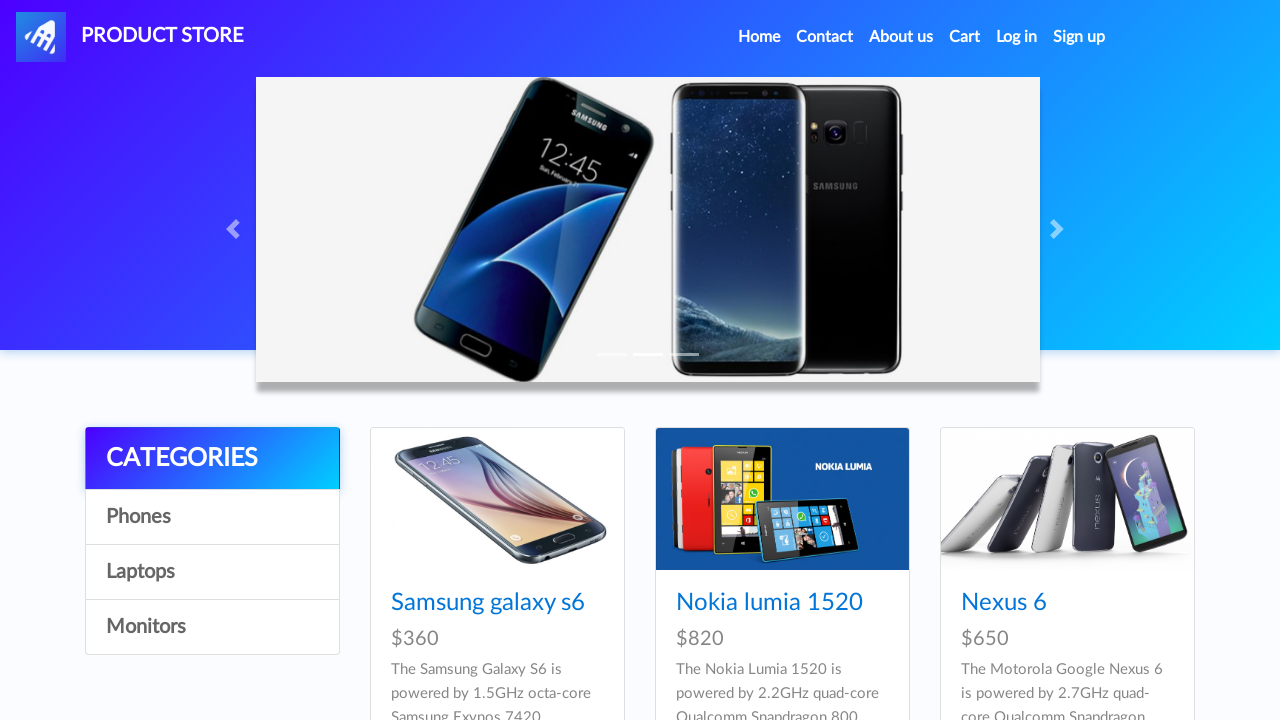

Verified that product price is visible on the card
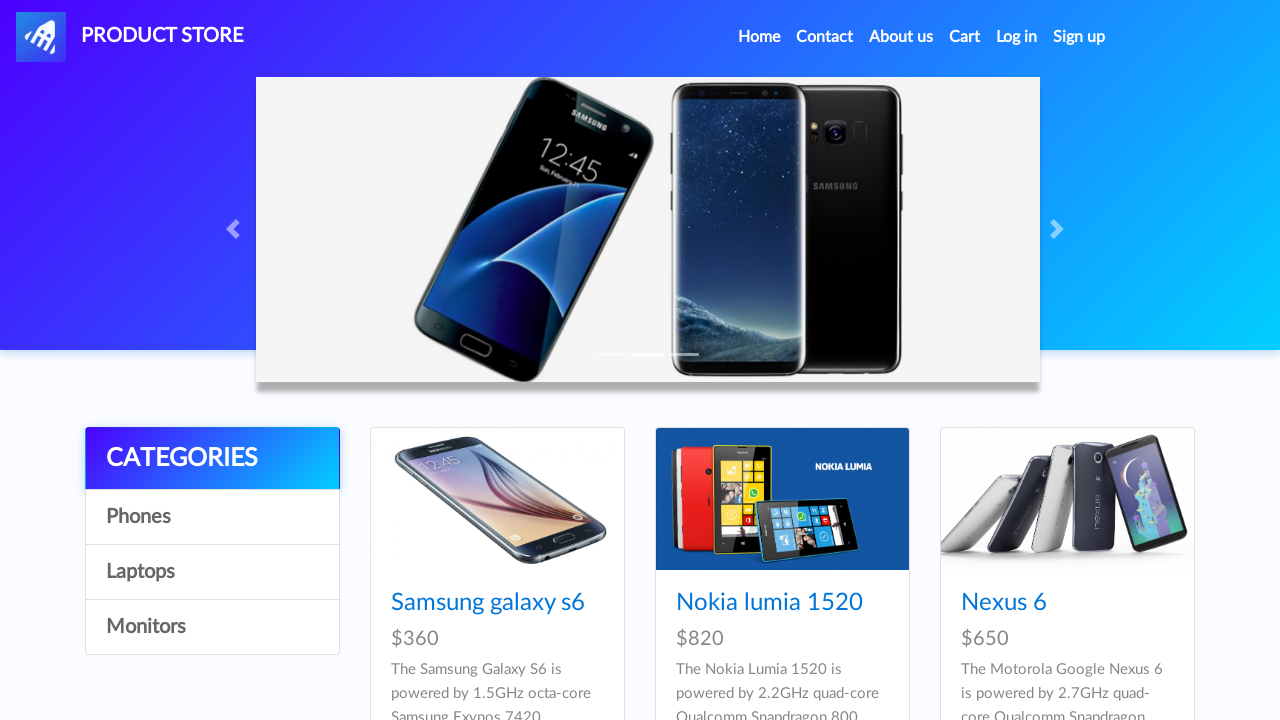

Queried for price element with .card-price selector
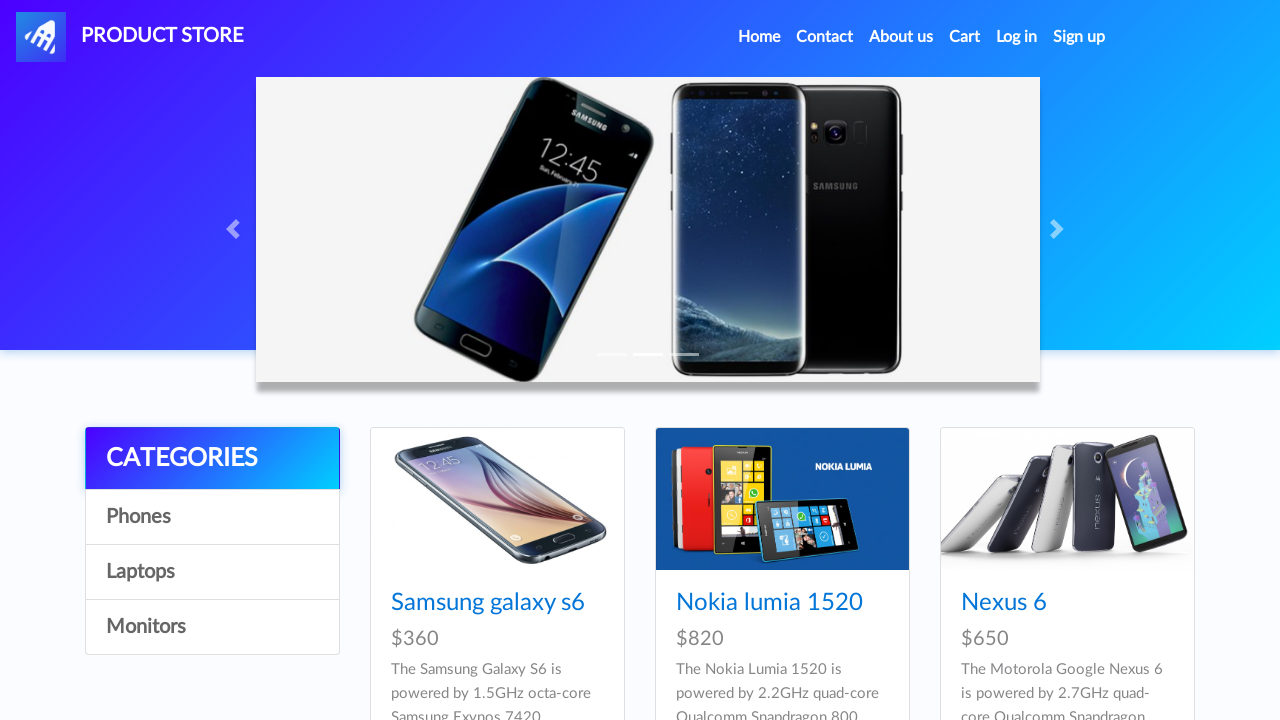

Fallback: queried for price element with h5 selector
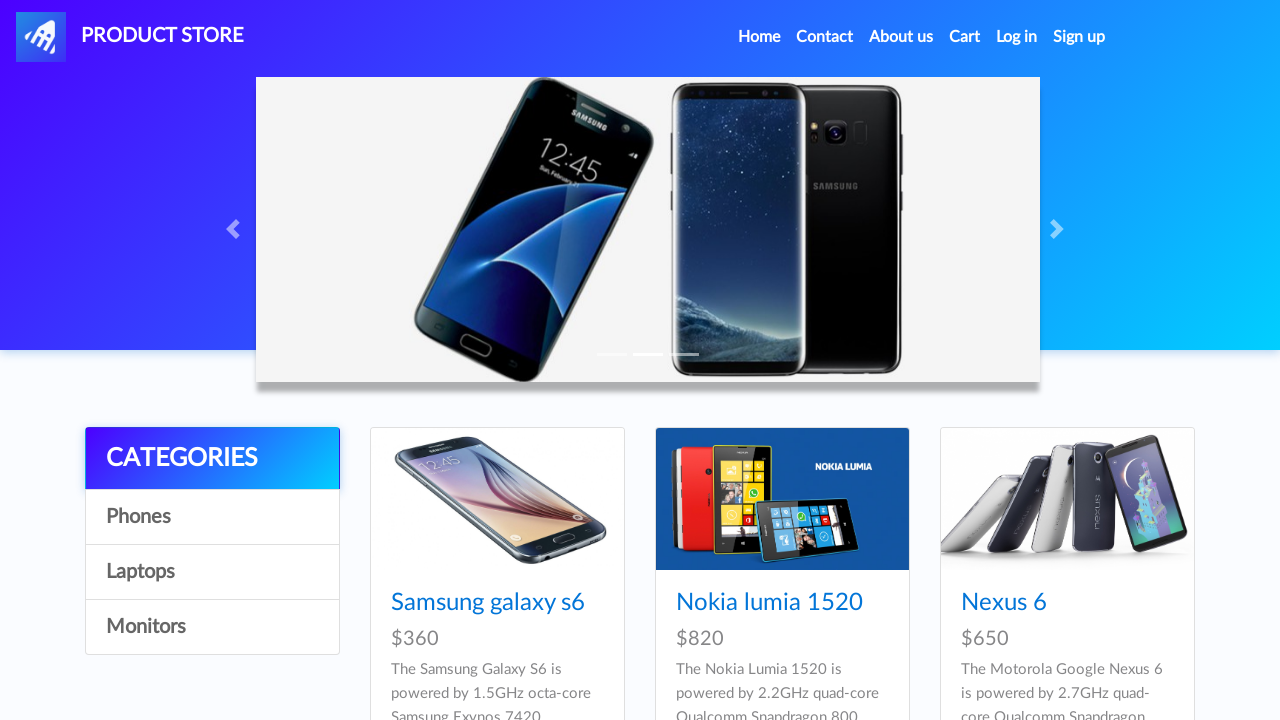

Verified that product price is visible on the card
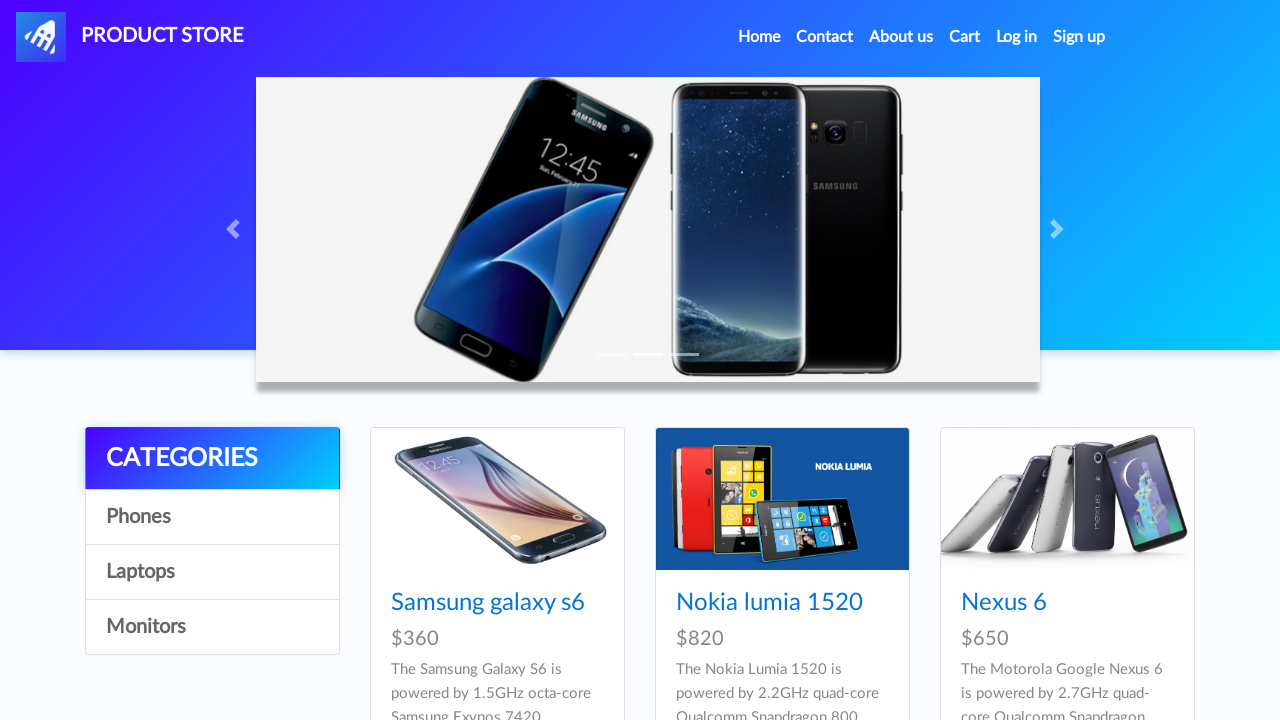

Queried for price element with .card-price selector
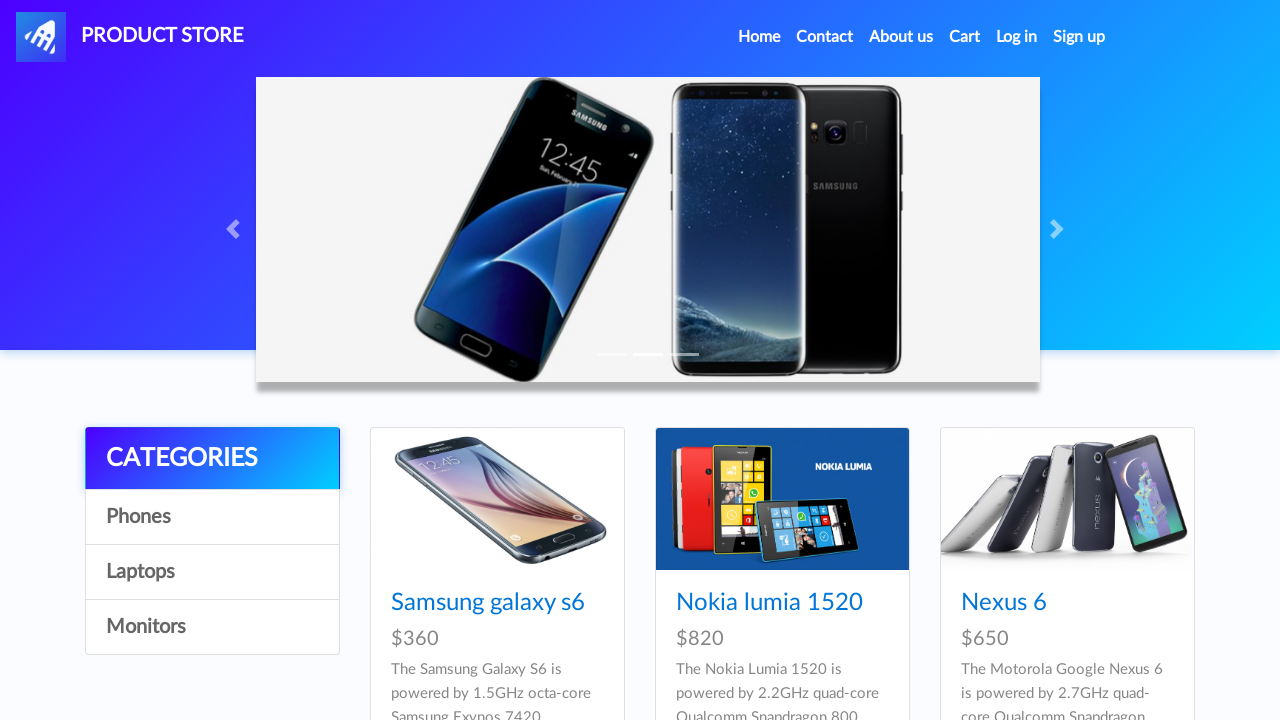

Fallback: queried for price element with h5 selector
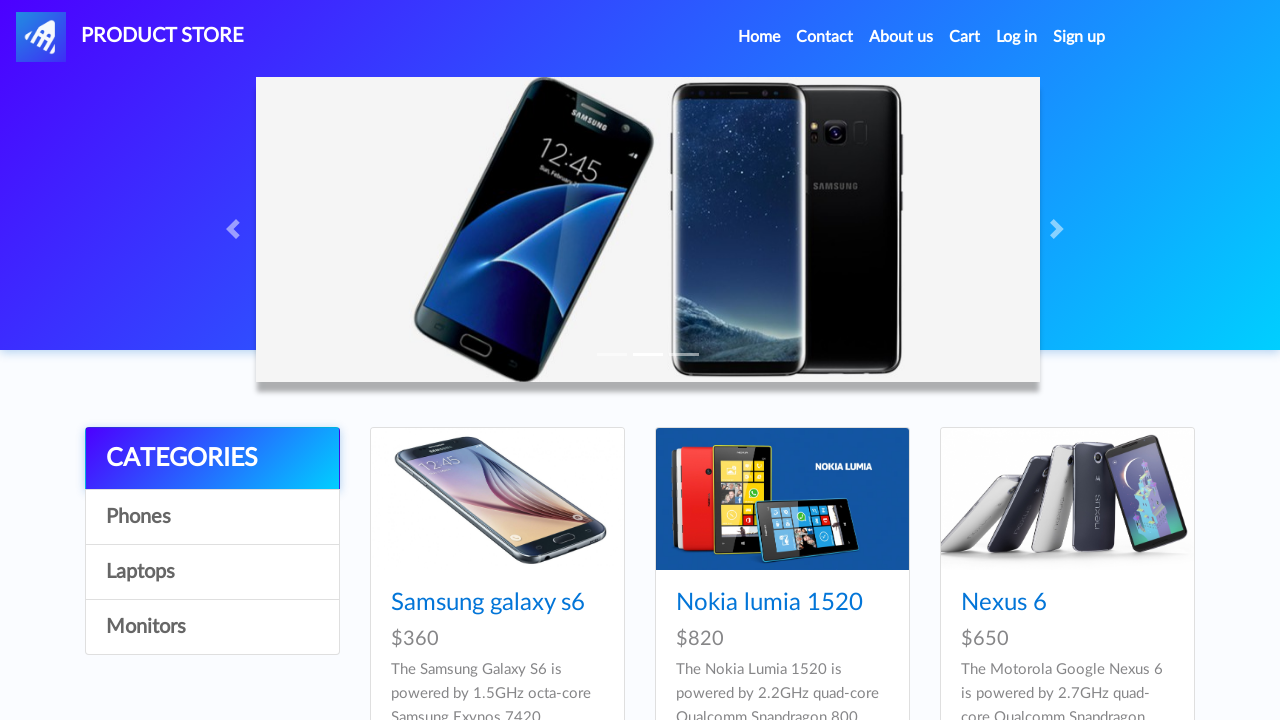

Verified that product price is visible on the card
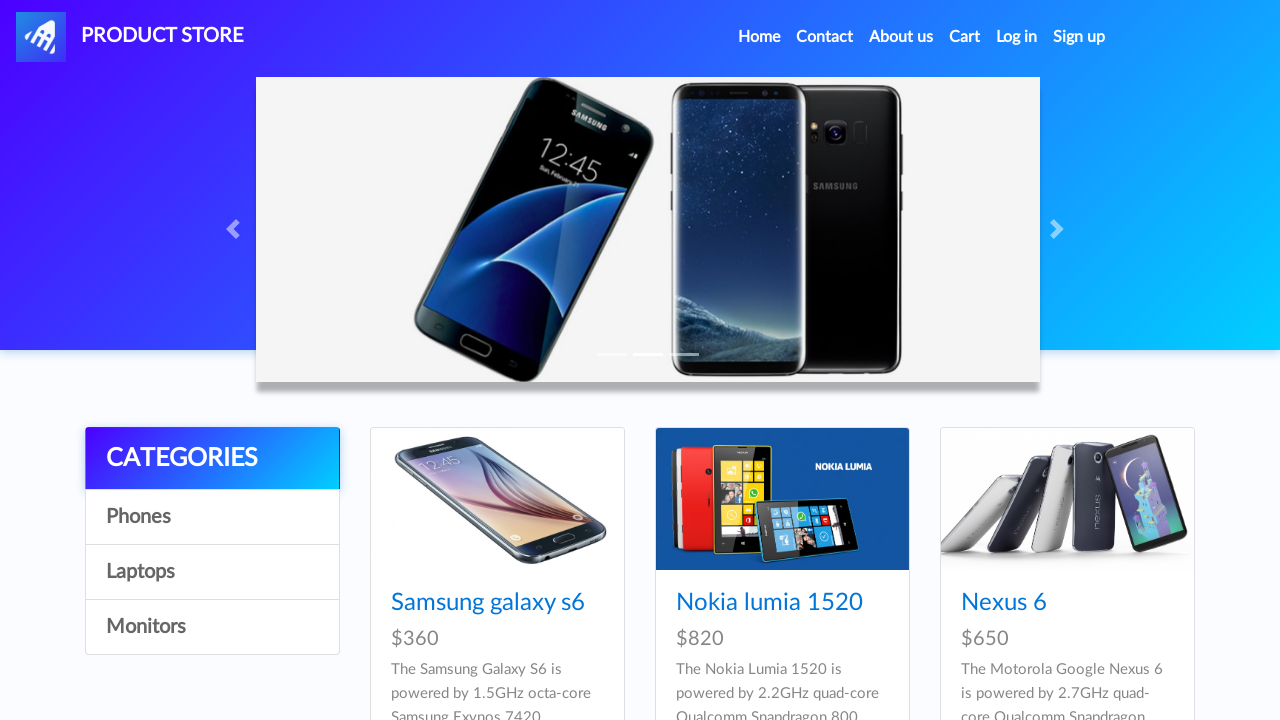

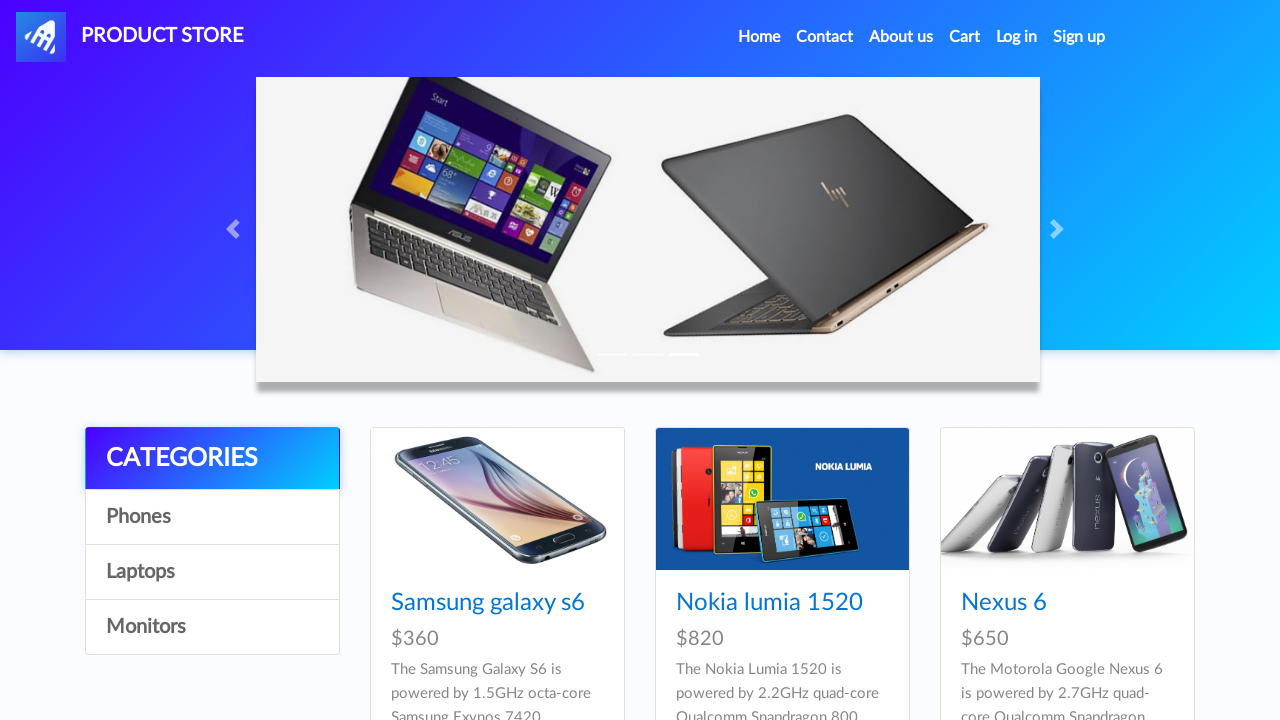